Tests prompt dialog by entering text and verifying it appears in the result message

Starting URL: https://demoqa.com/alerts

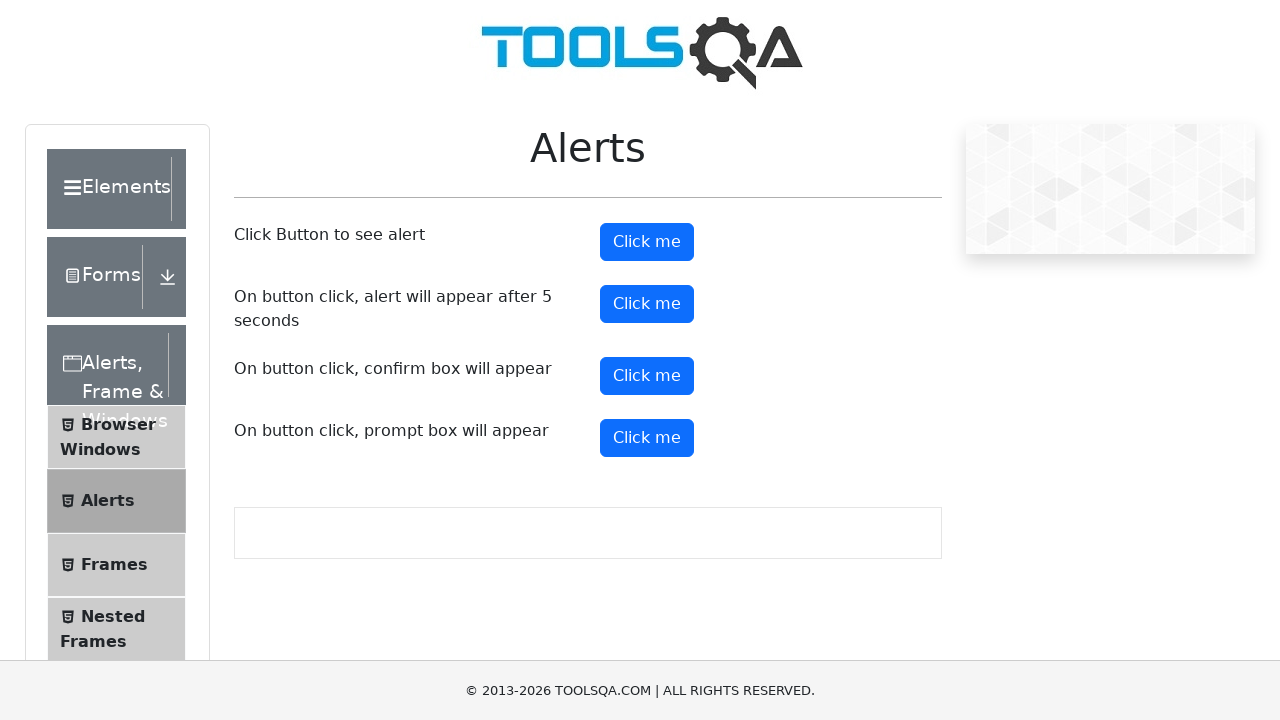

Set up dialog handler to accept prompt with text 'Loop Academy'
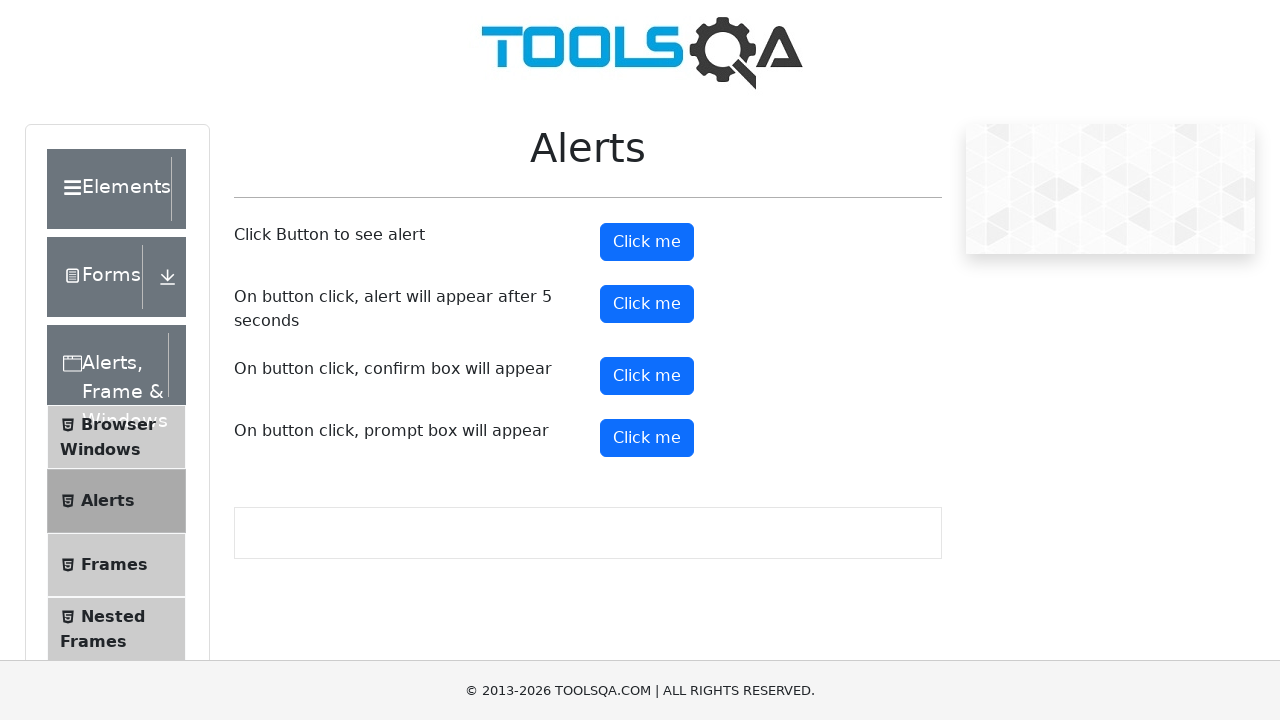

Clicked prompt button to trigger dialog at (647, 438) on button#promtButton
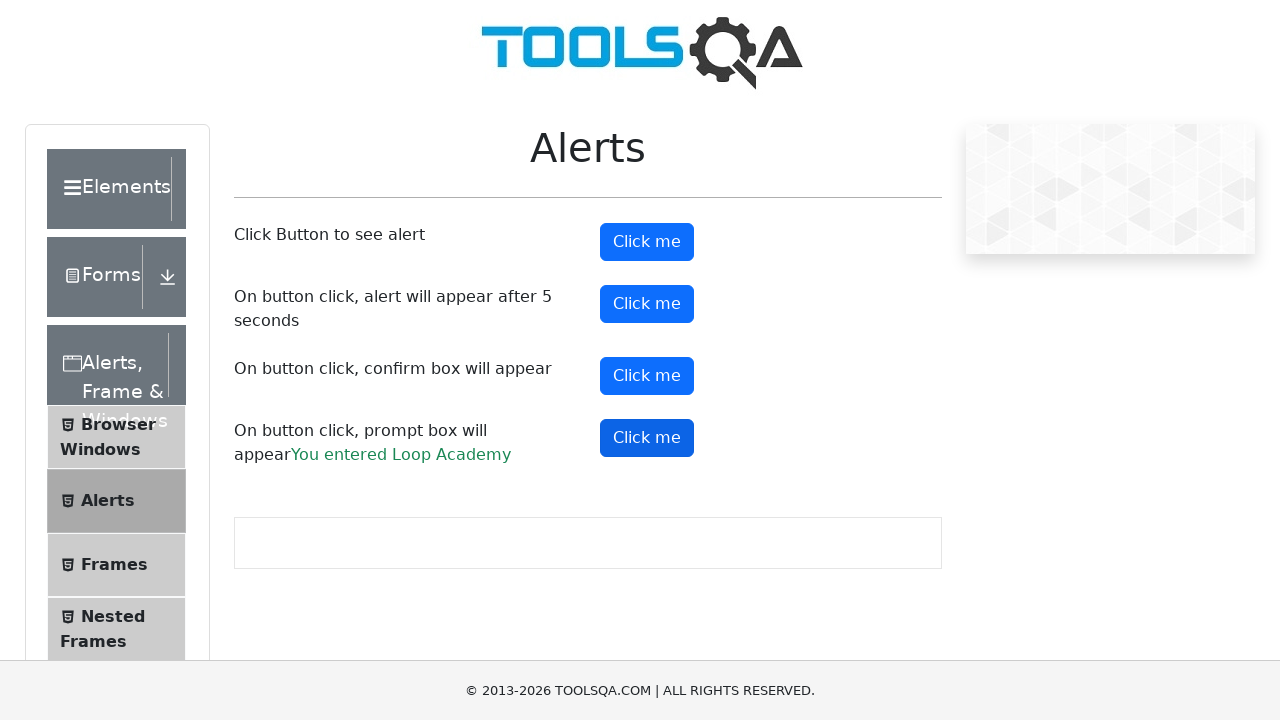

Verified prompt result message contains 'You entered Loop Academy'
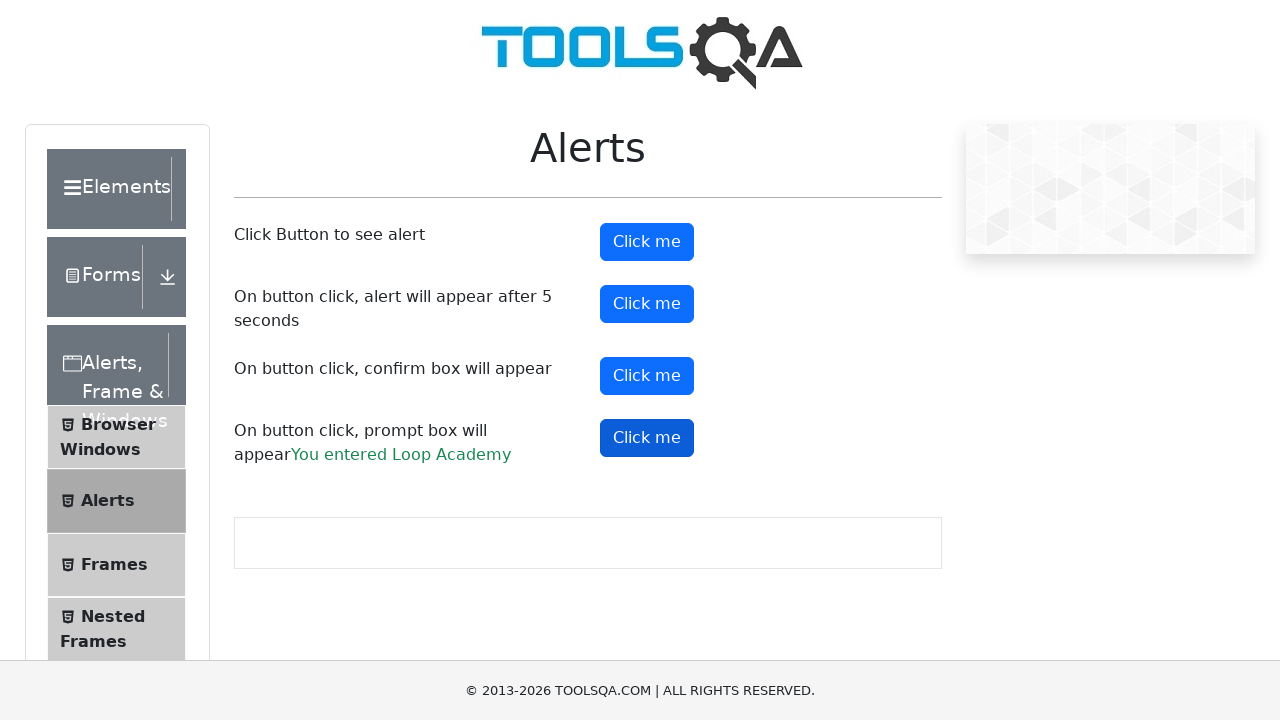

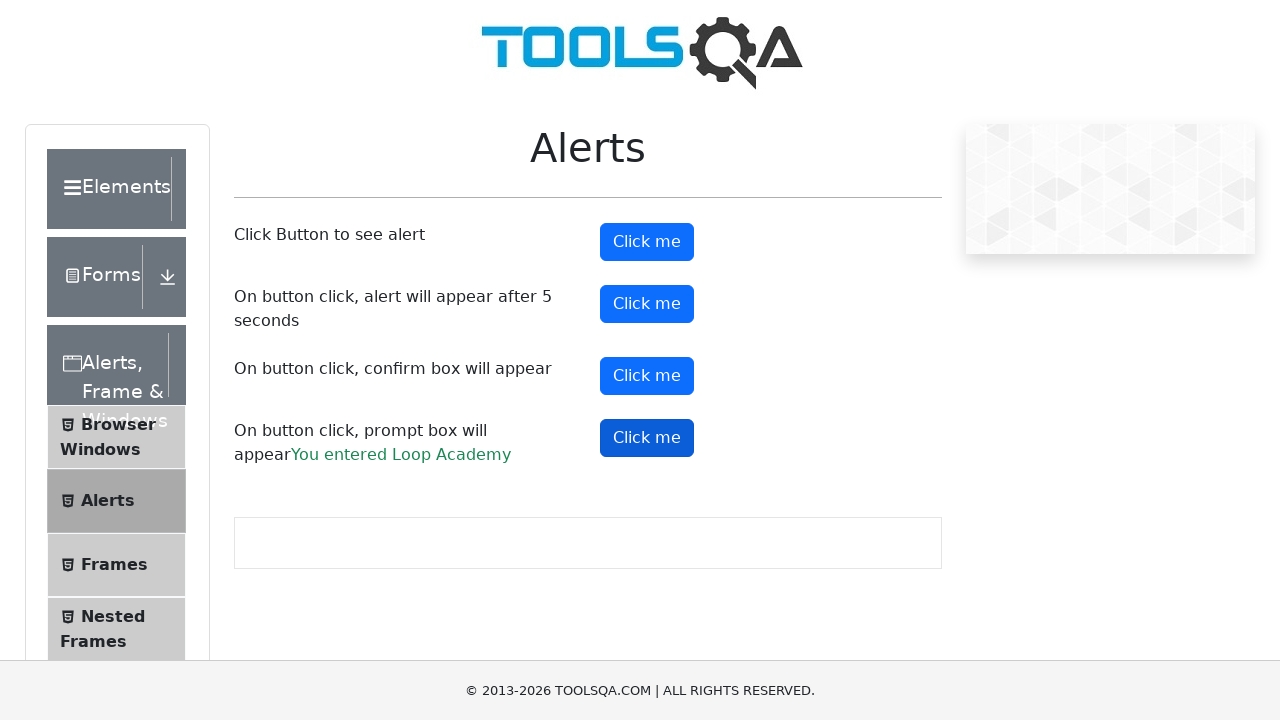